Tests the complete flight booking flow on BlazeDemo: selecting departure and destination cities, choosing a flight, filling passenger and payment information, and completing the purchase.

Starting URL: https://blazedemo.com/

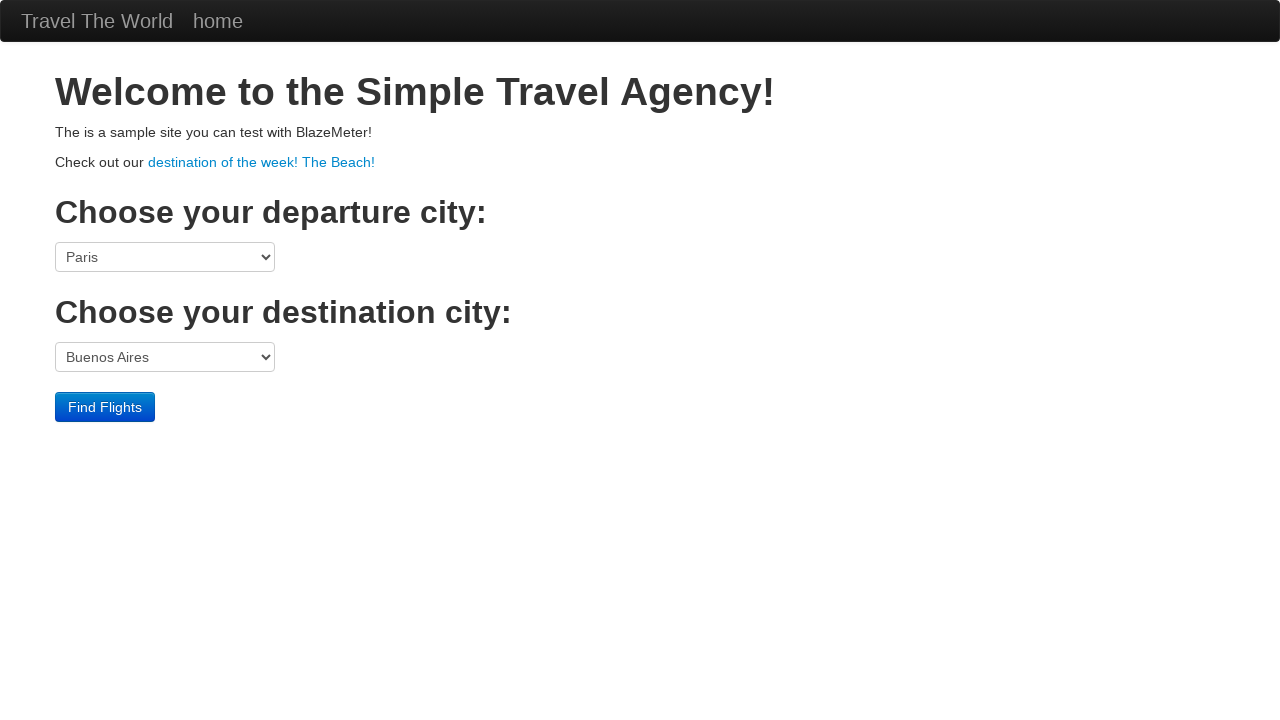

Selected Philadelphia as departure city on select[name='fromPort']
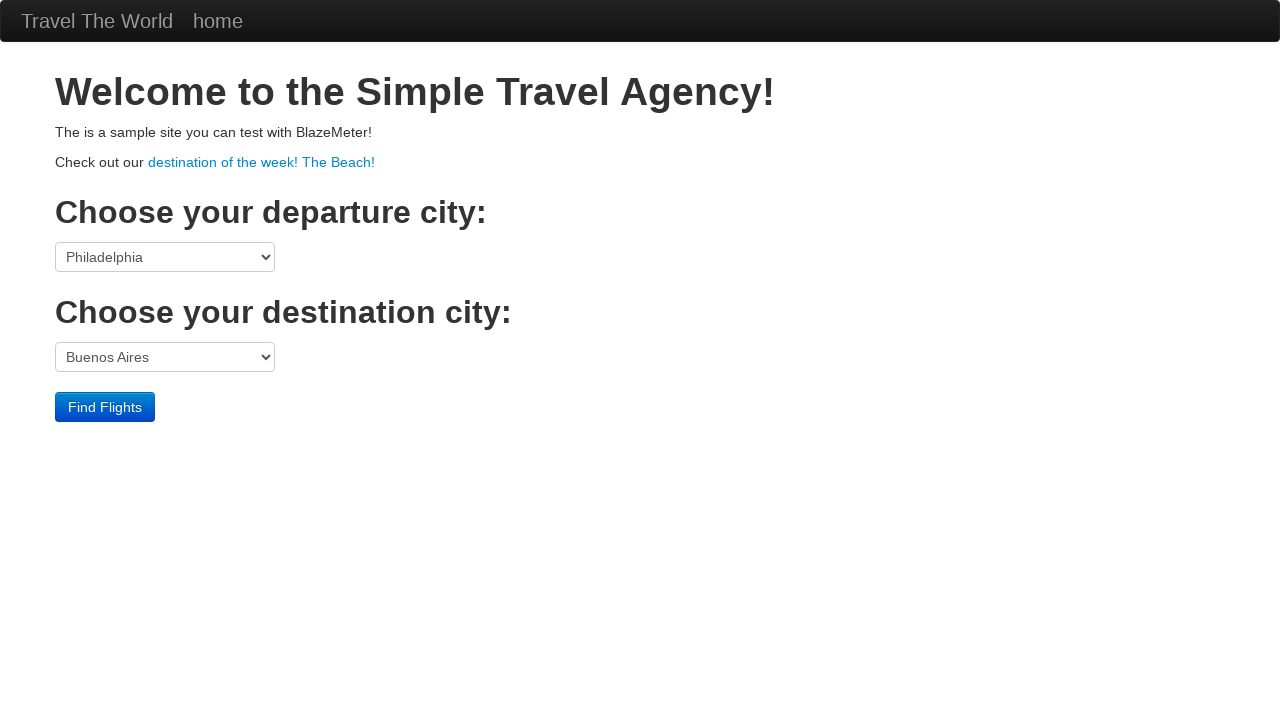

Selected London as destination city on select[name='toPort']
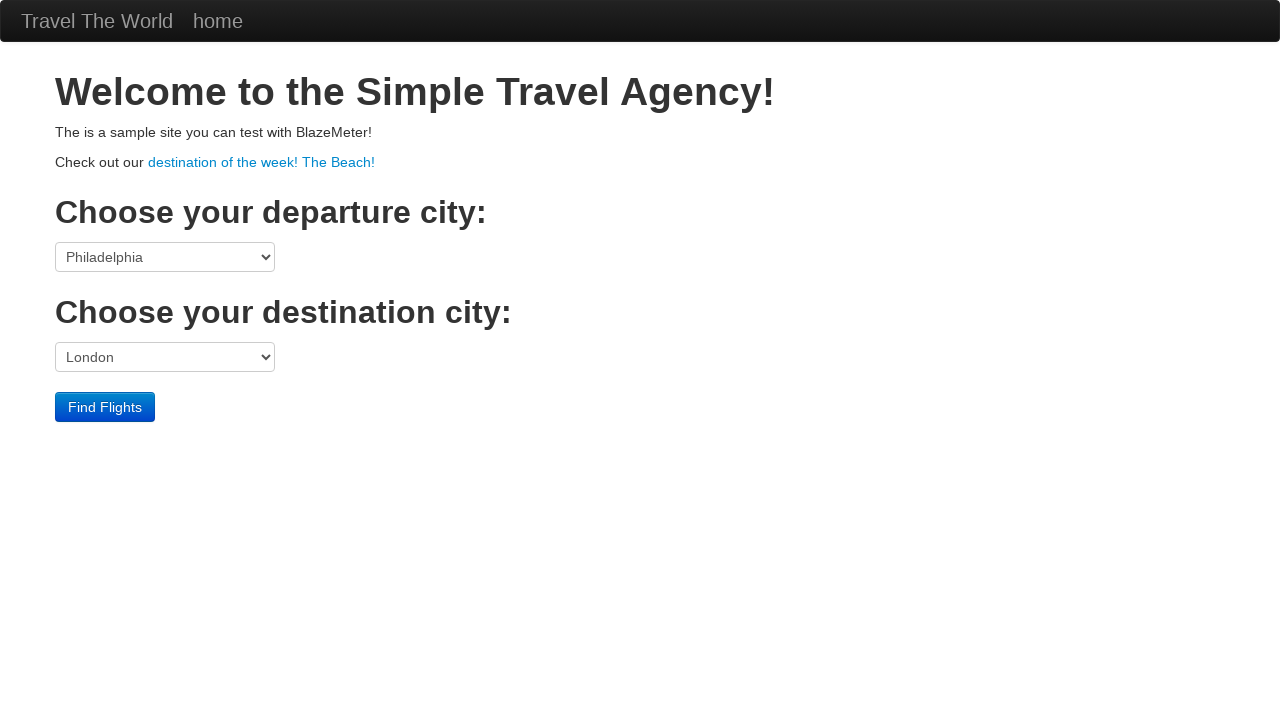

Clicked Find Flights button at (105, 407) on input[type='submit']
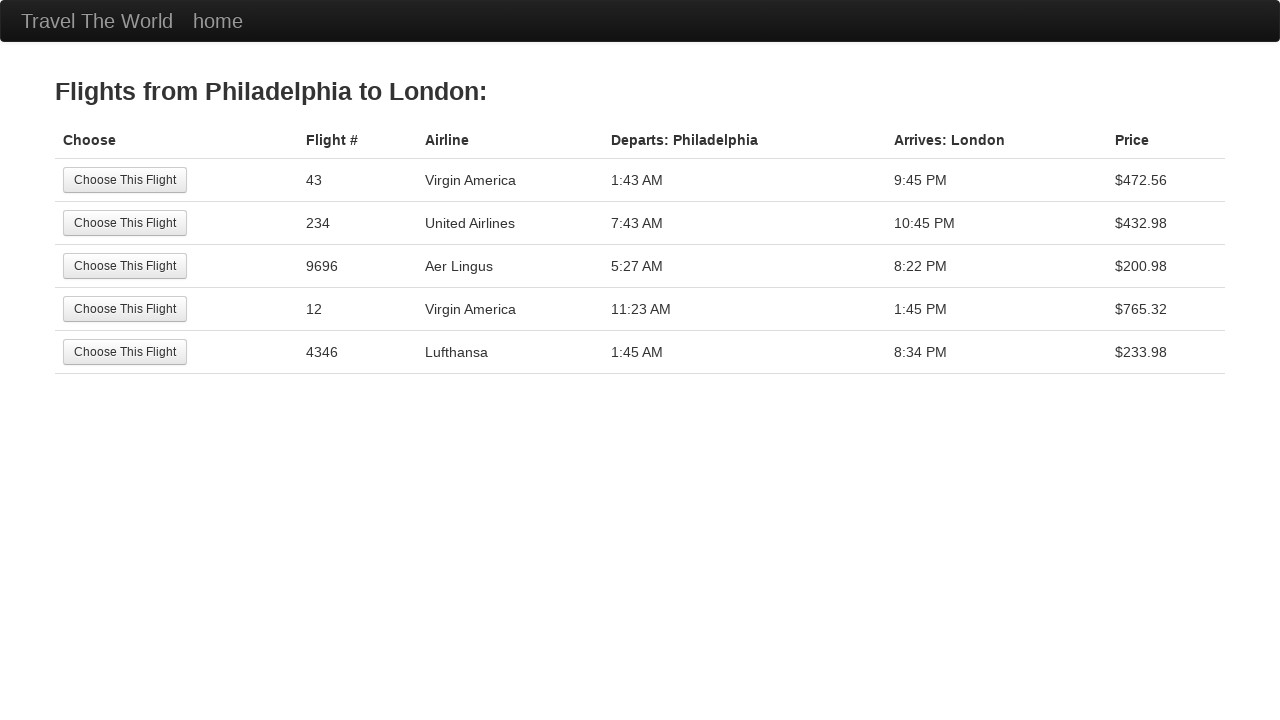

Flight list page loaded with available flights
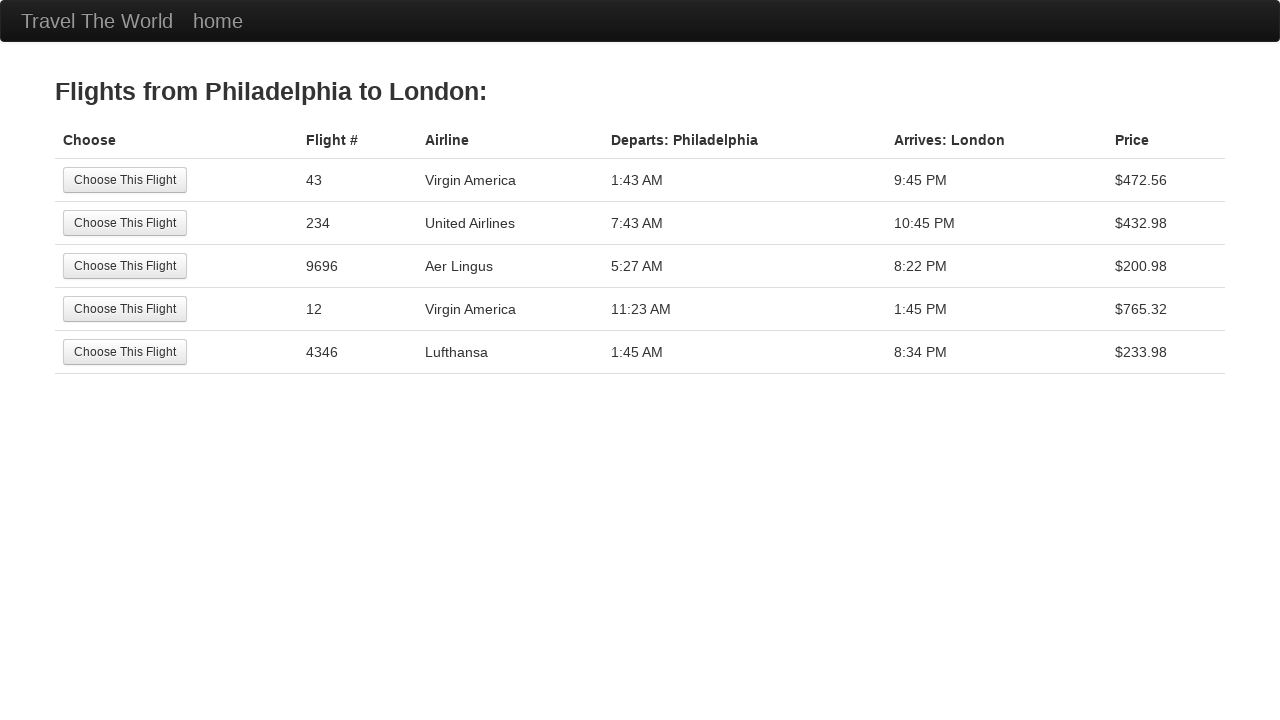

Verified Philadelphia appears in flight list
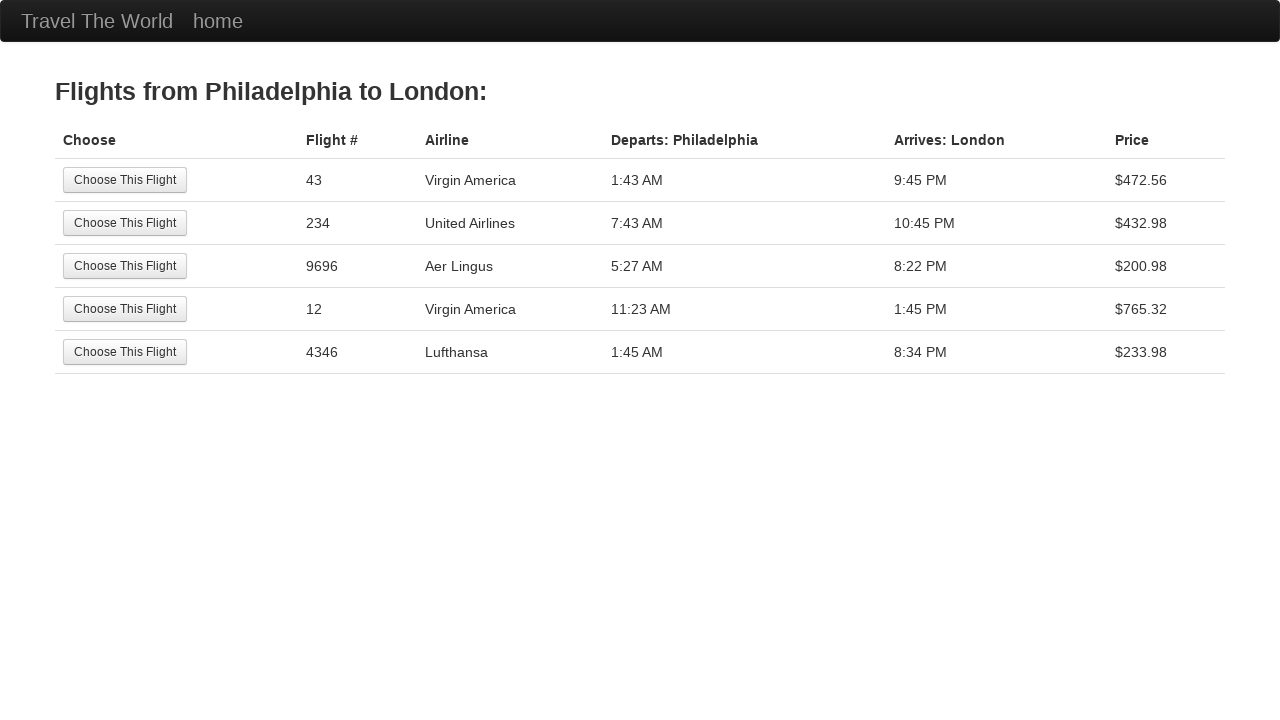

Verified London appears in flight list
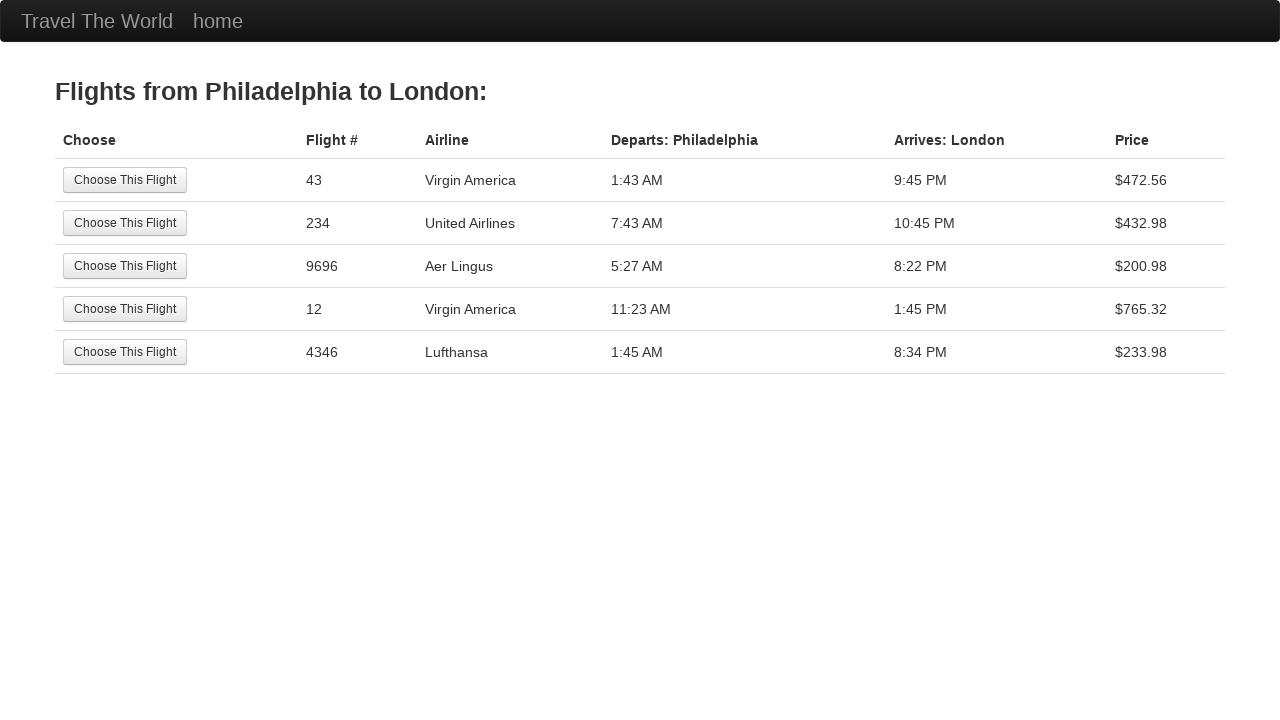

Selected the first available flight at (125, 180) on table tbody tr:first-child input[type='submit']
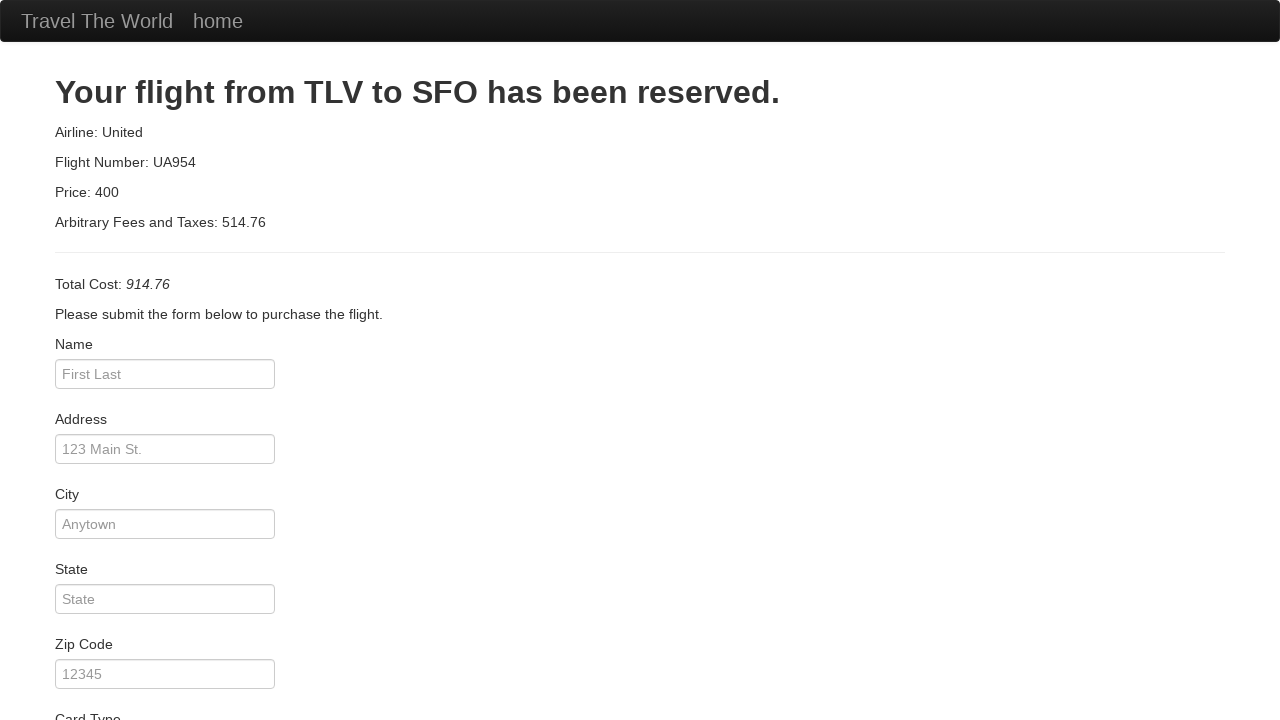

Passenger information form loaded
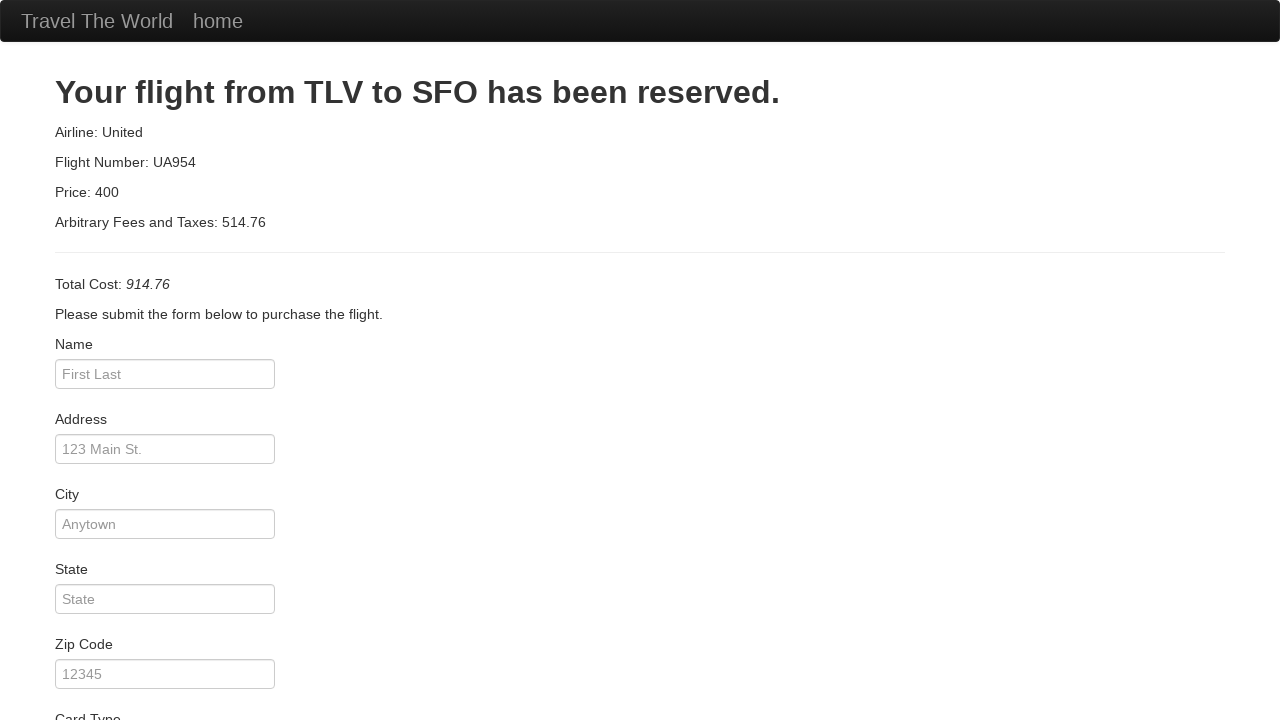

Filled passenger name field with 'Pedro' on input[name='inputName']
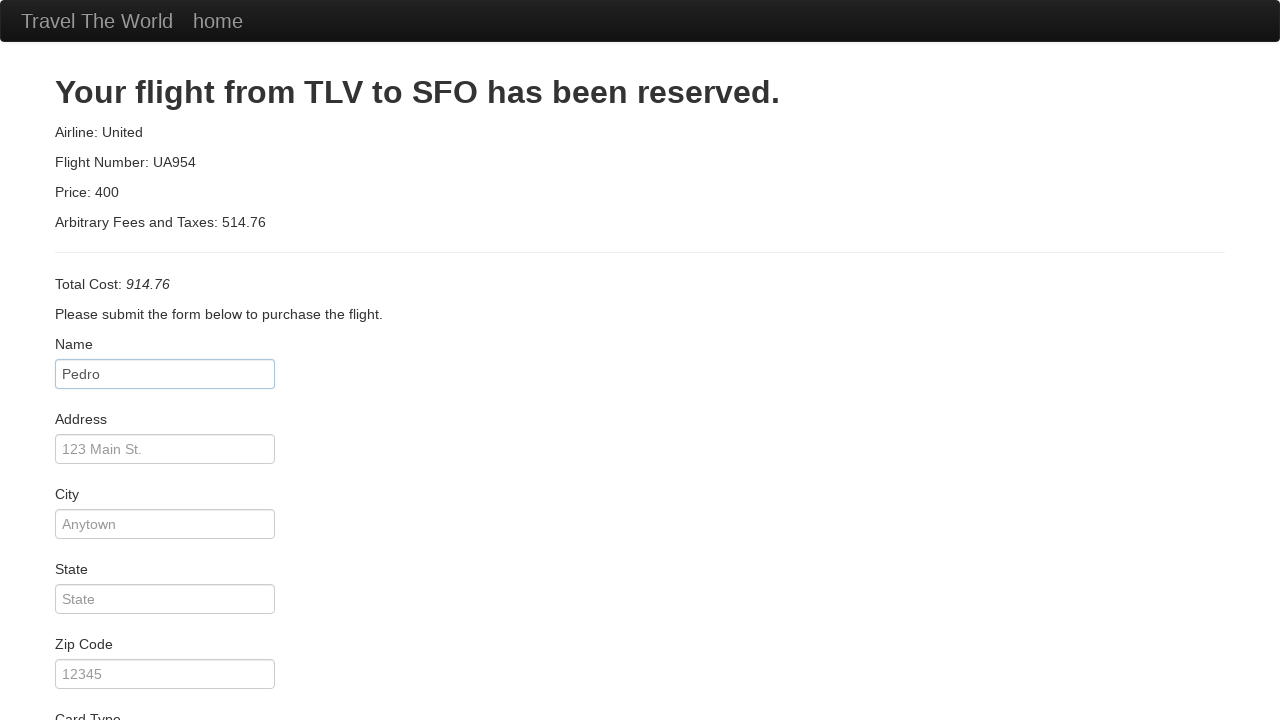

Filled address field on input[name='address']
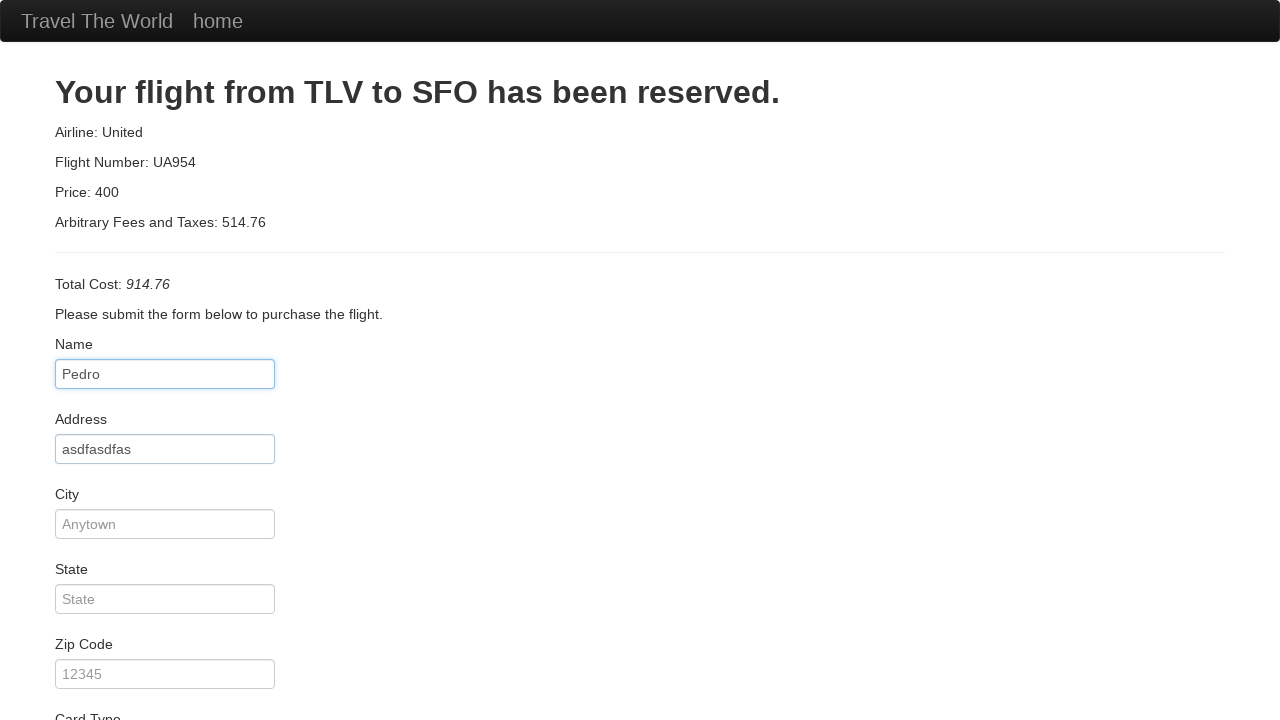

Filled city field with 'Europe' on input[name='city']
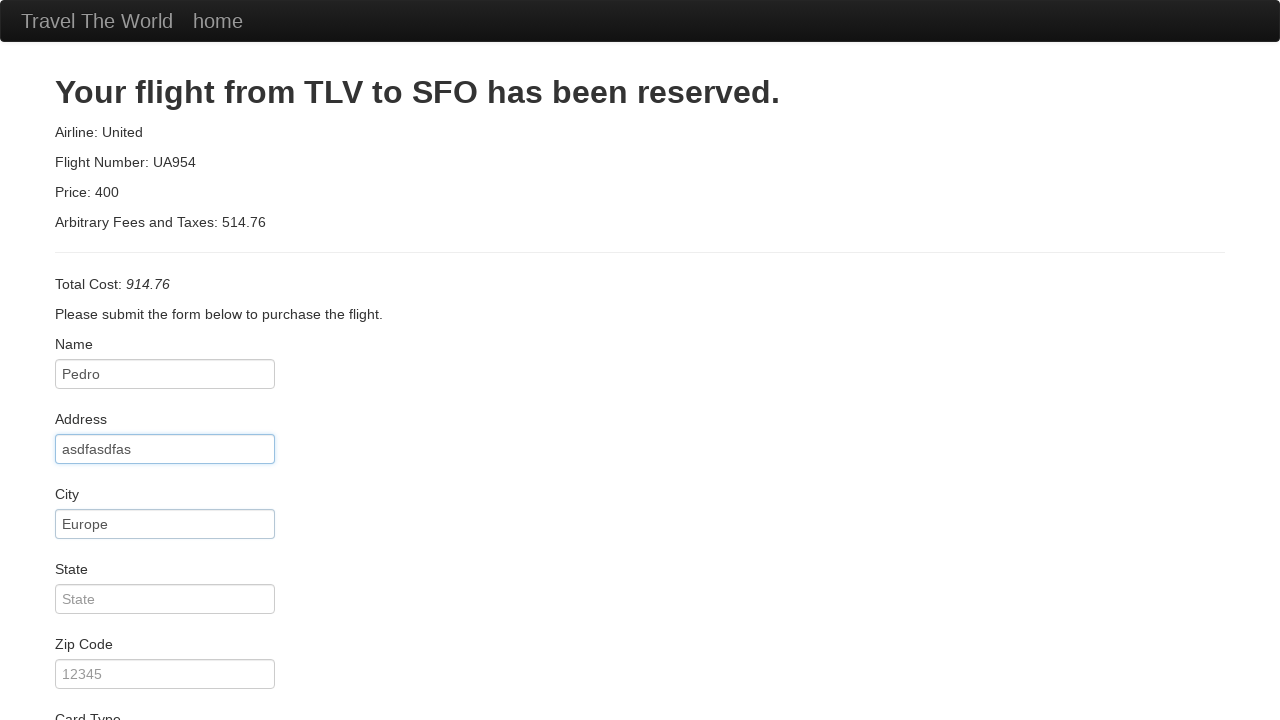

Filled state field with 'Algarve' on input[name='state']
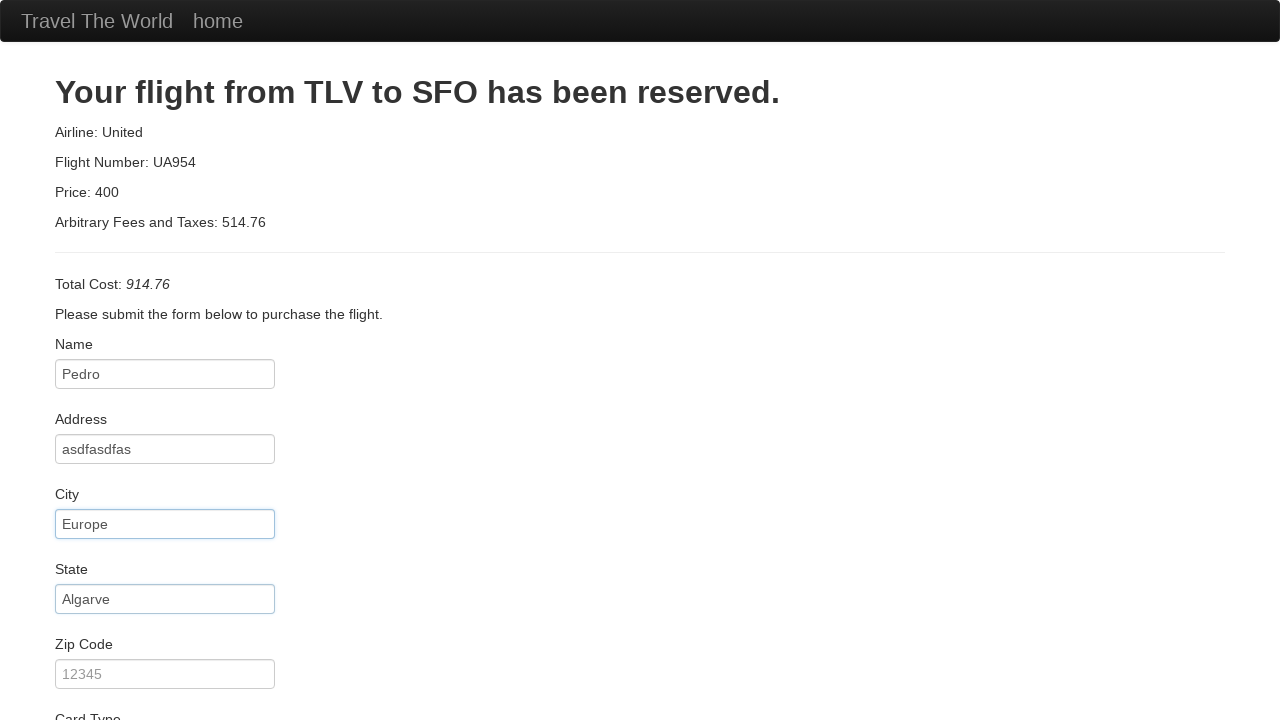

Filled zip code field on input[name='zipCode']
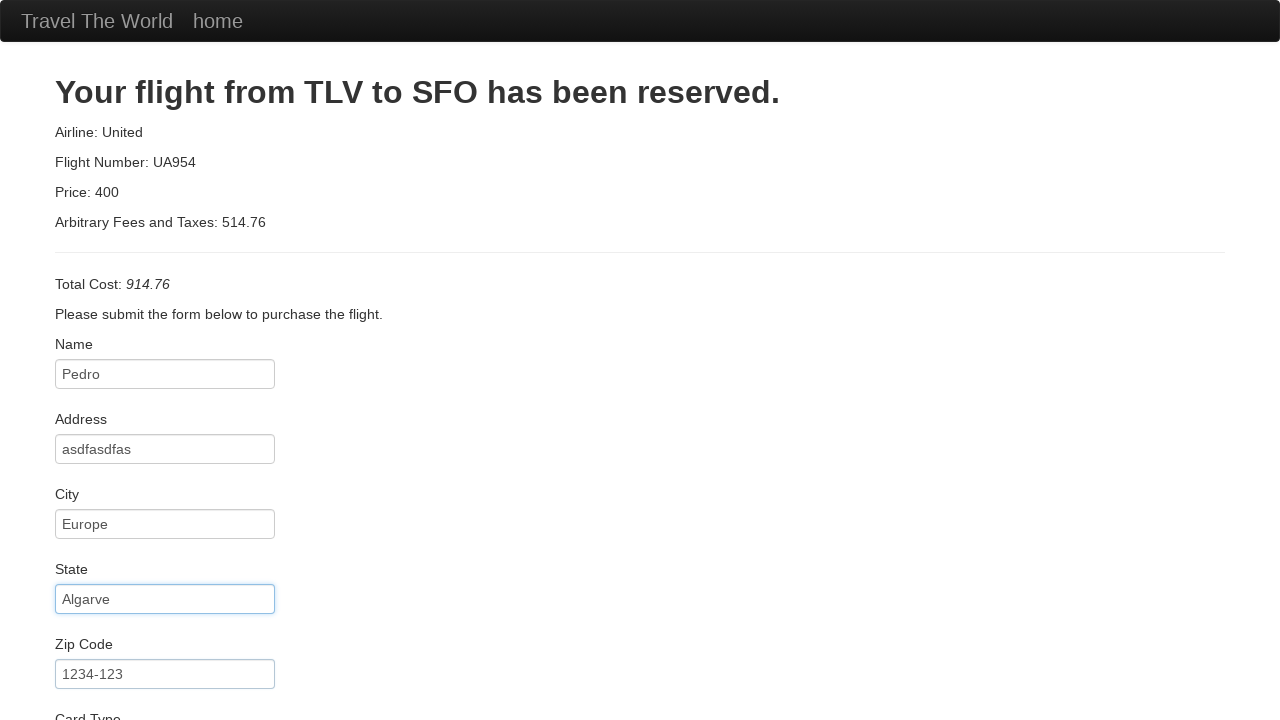

Filled credit card number field on input[name='creditCardNumber']
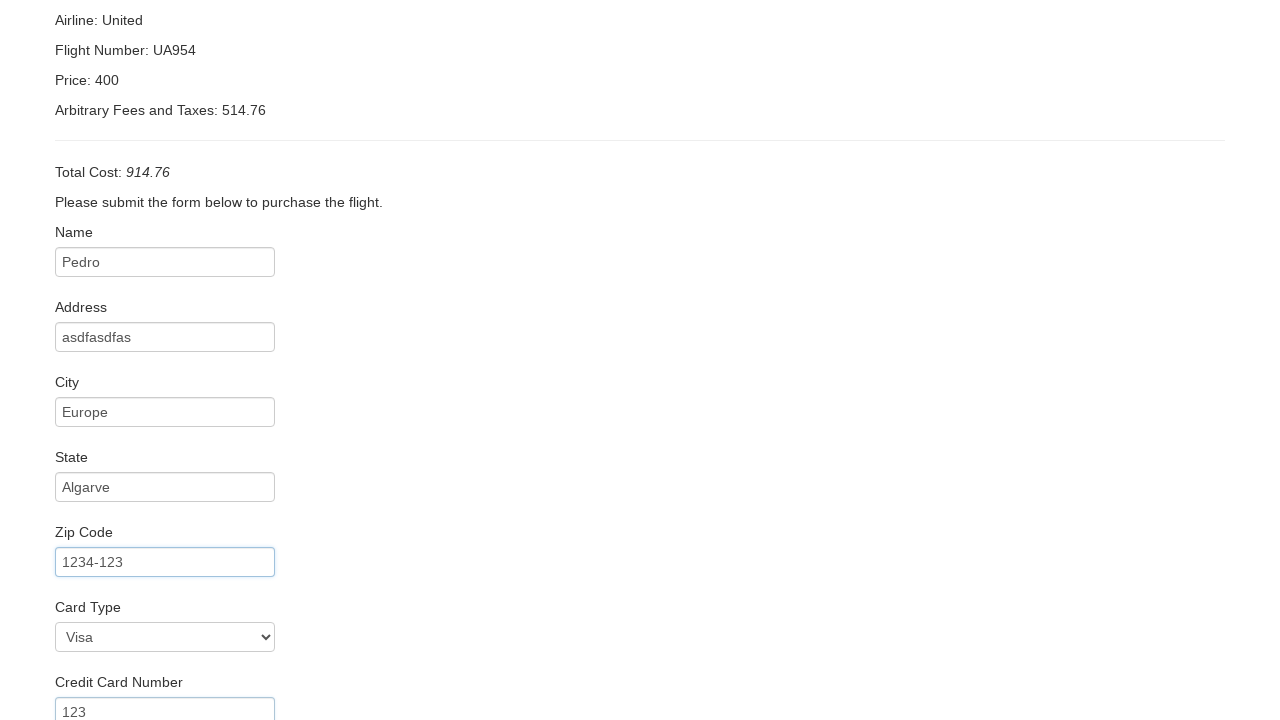

Filled name on card field on input[name='nameOnCard']
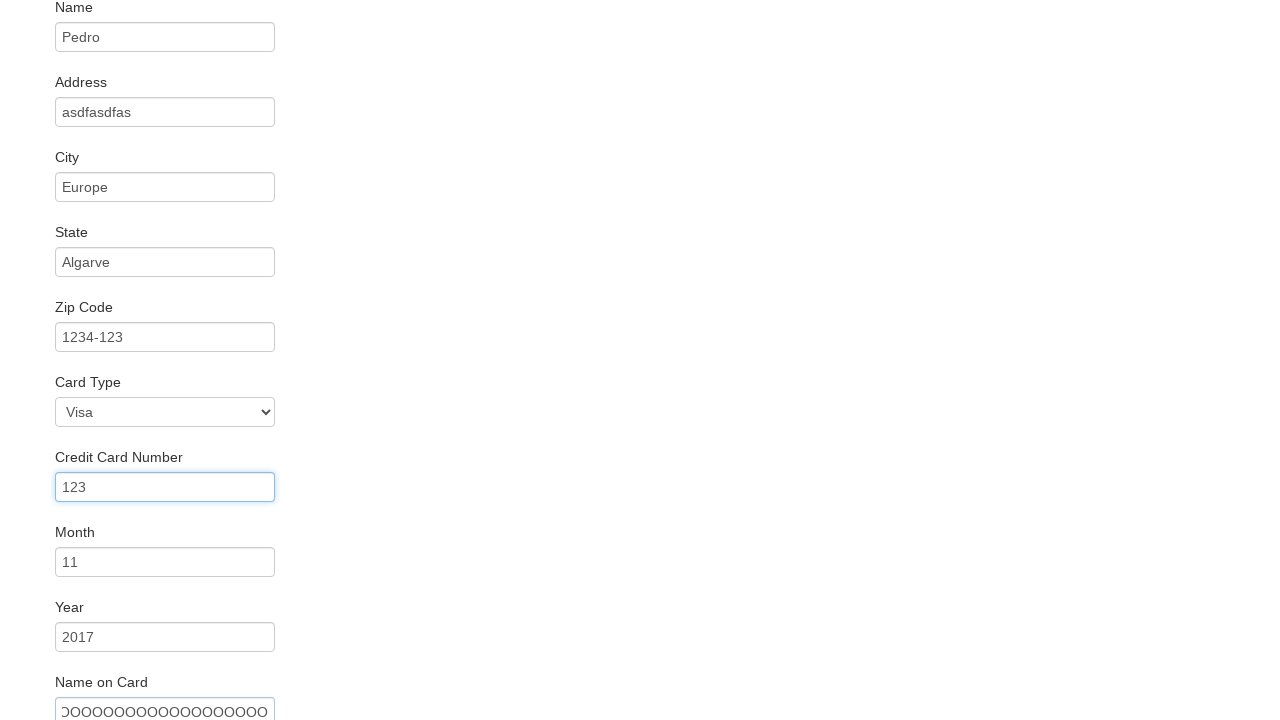

Clicked Purchase Flight button to complete booking at (118, 685) on input[type='submit']
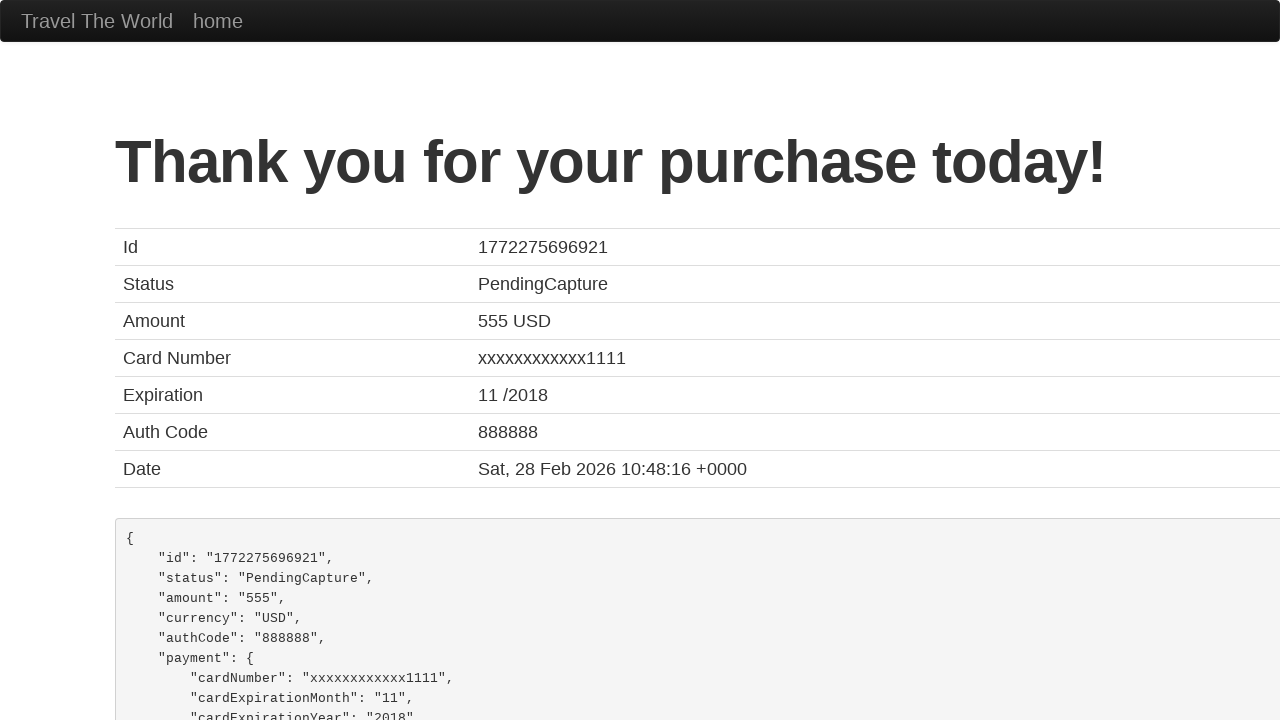

Confirmation page loaded
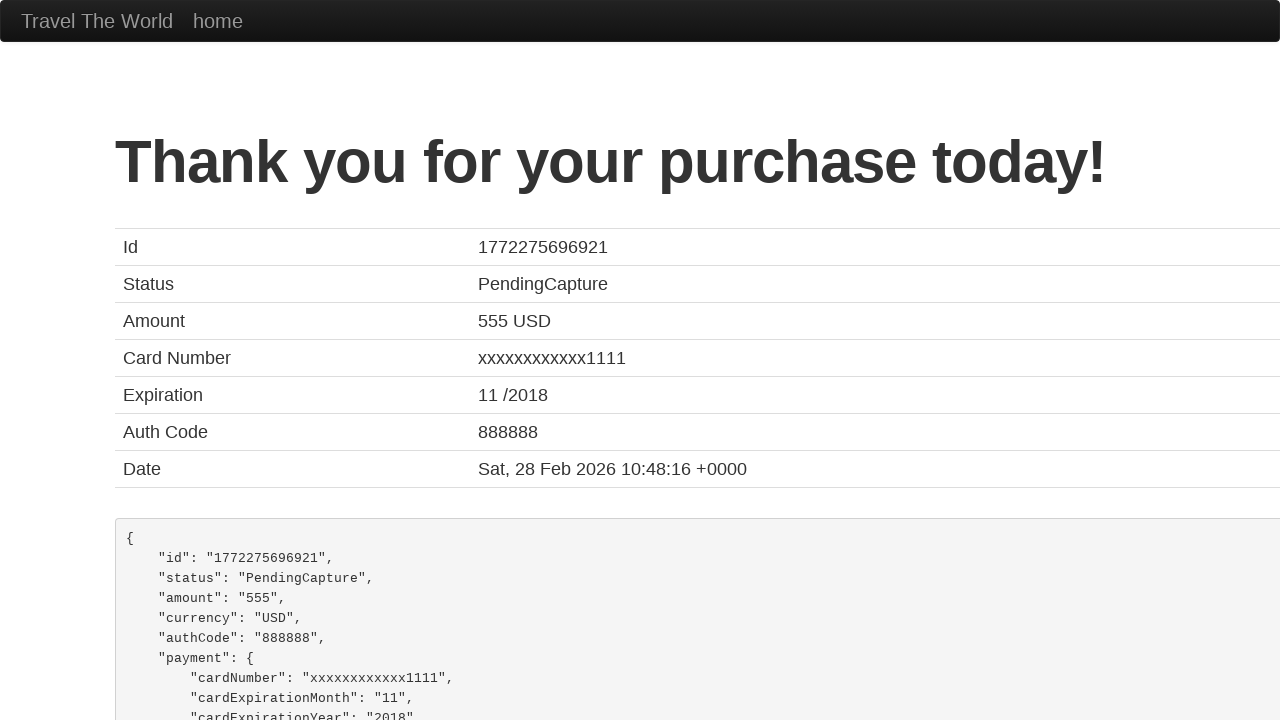

Verified booking confirmation page title is 'BlazeDemo Confirmation'
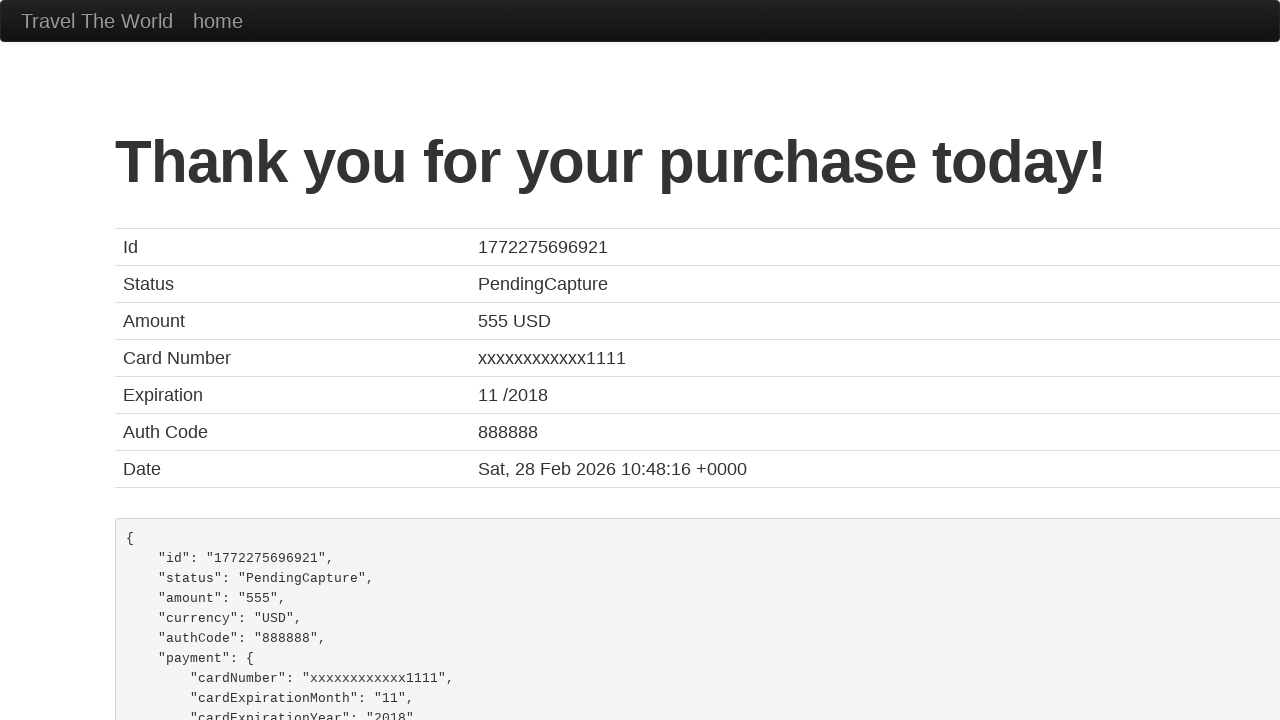

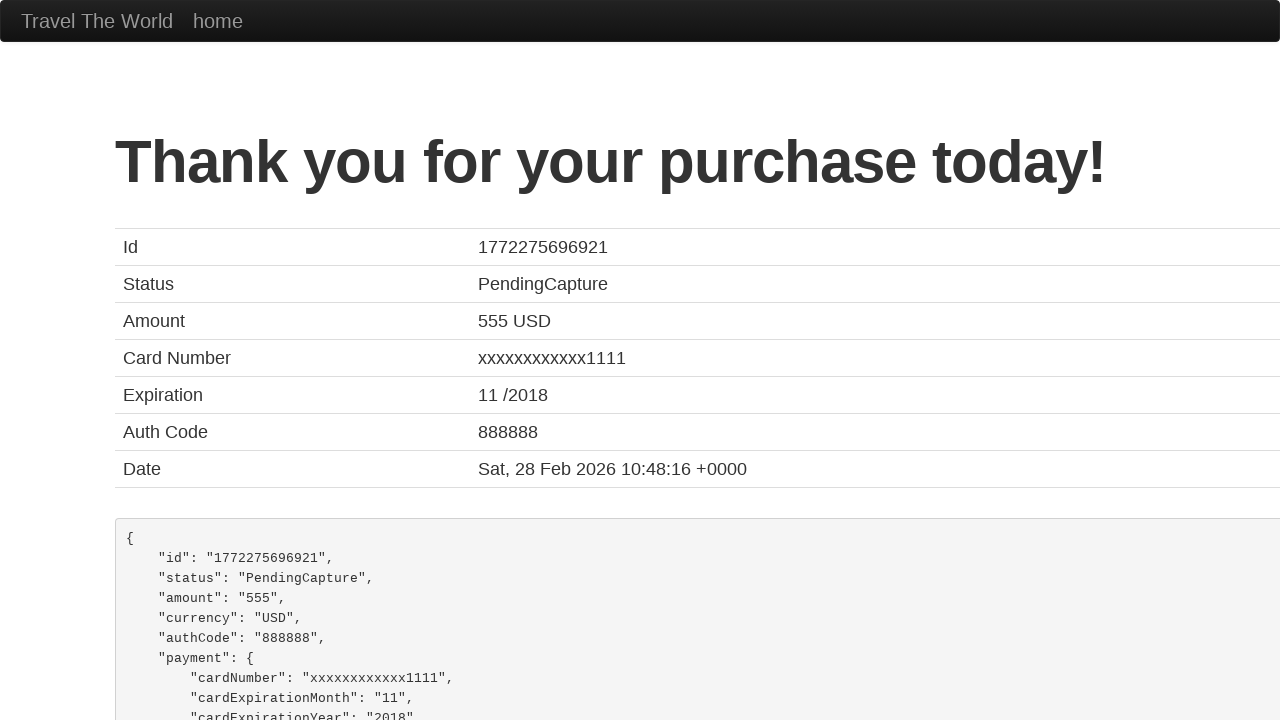